Tests the text box form on DemoQA by filling in user name, email, current address, and permanent address fields, then submitting the form.

Starting URL: https://demoqa.com/text-box

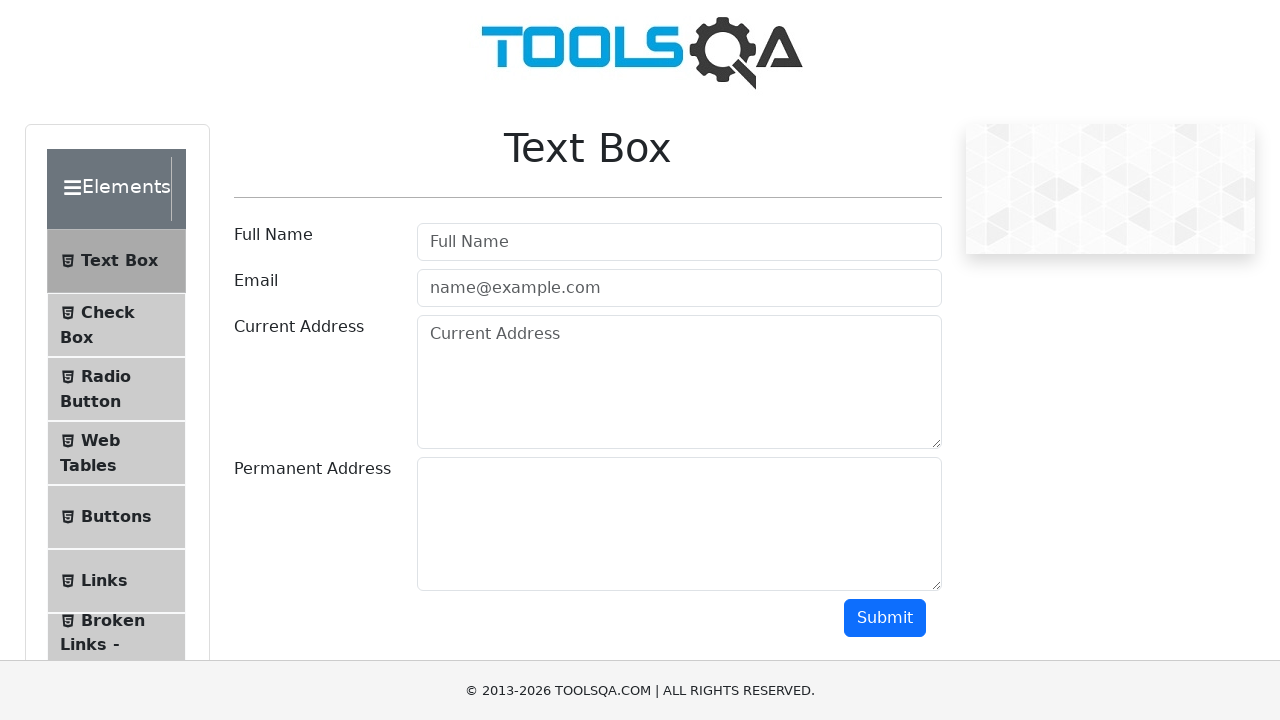

Filled userName field with 'Ibrahim' on #userName
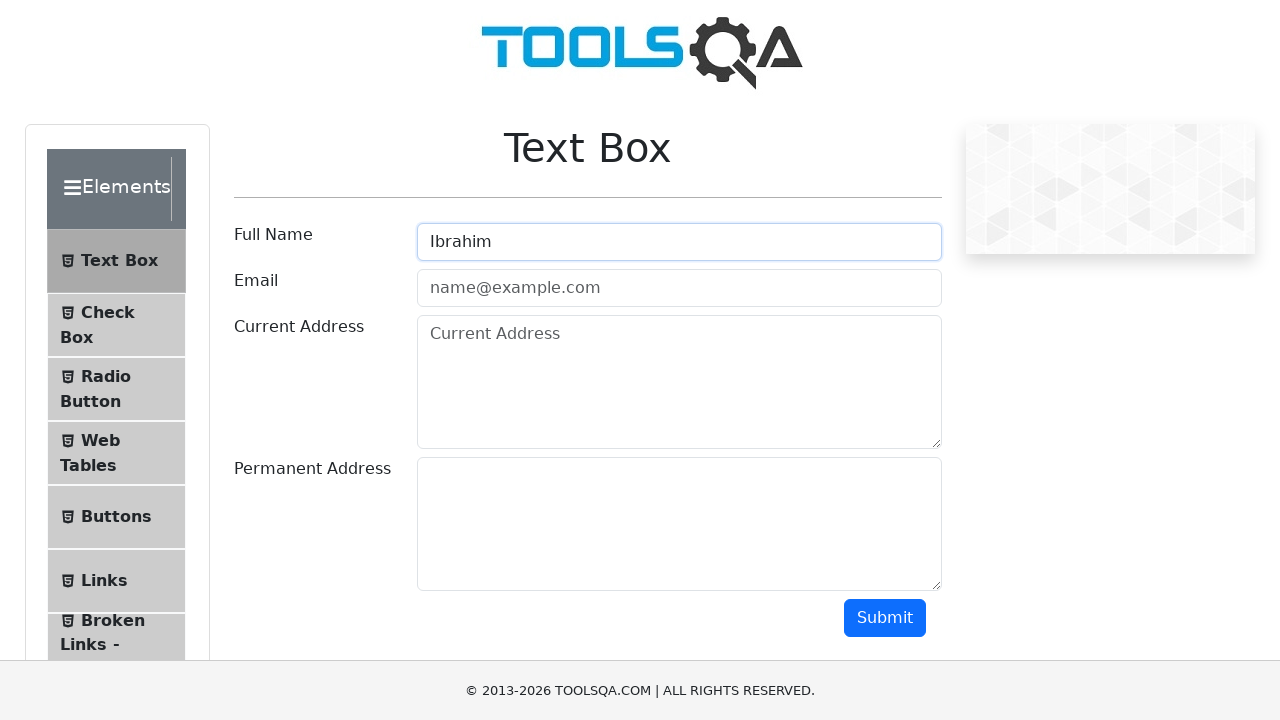

Filled userEmail field with 'ibra@gmail.com' on #userEmail
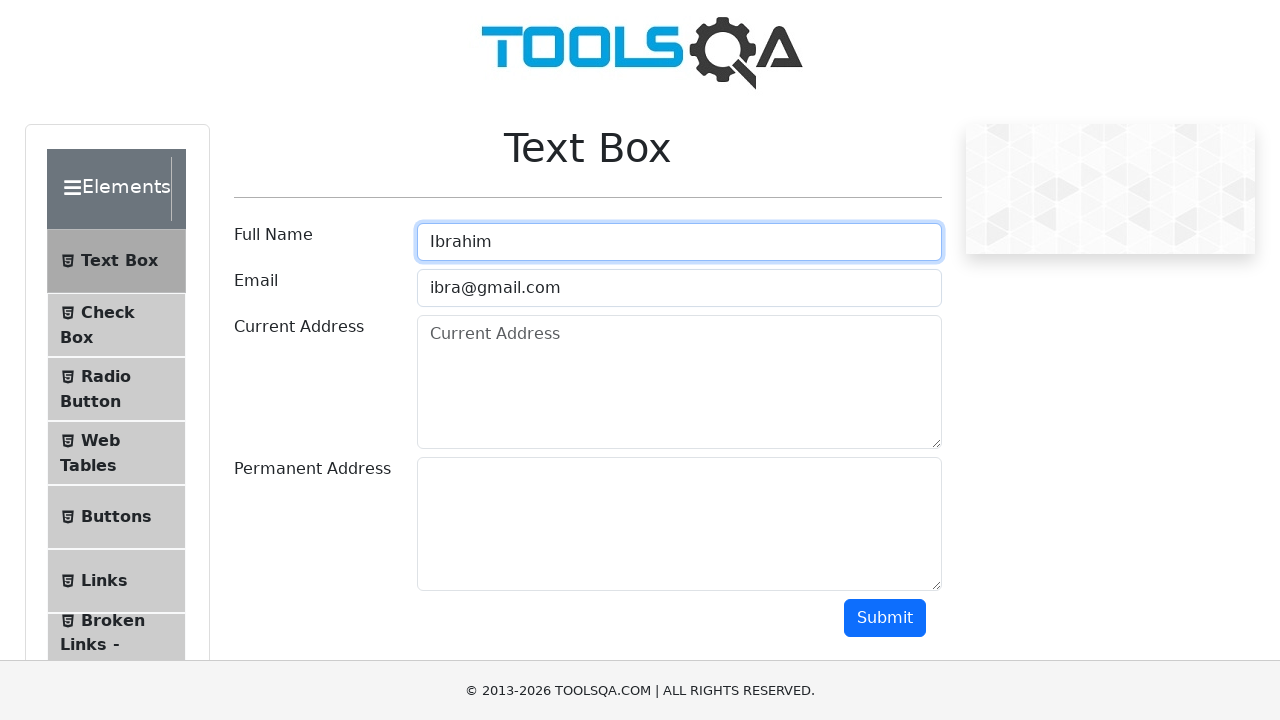

Filled currentAddress field with 'Kfar Qara' on #currentAddress
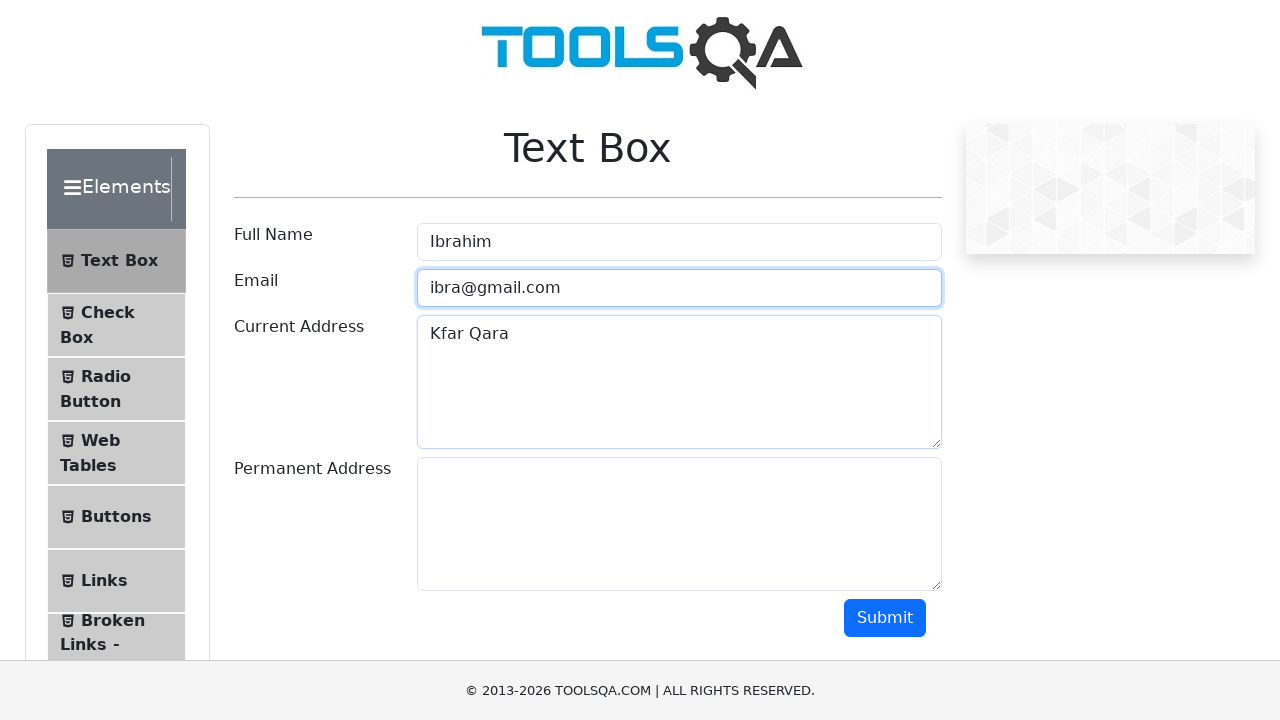

Filled permanentAddress field with 'italy' on #permanentAddress
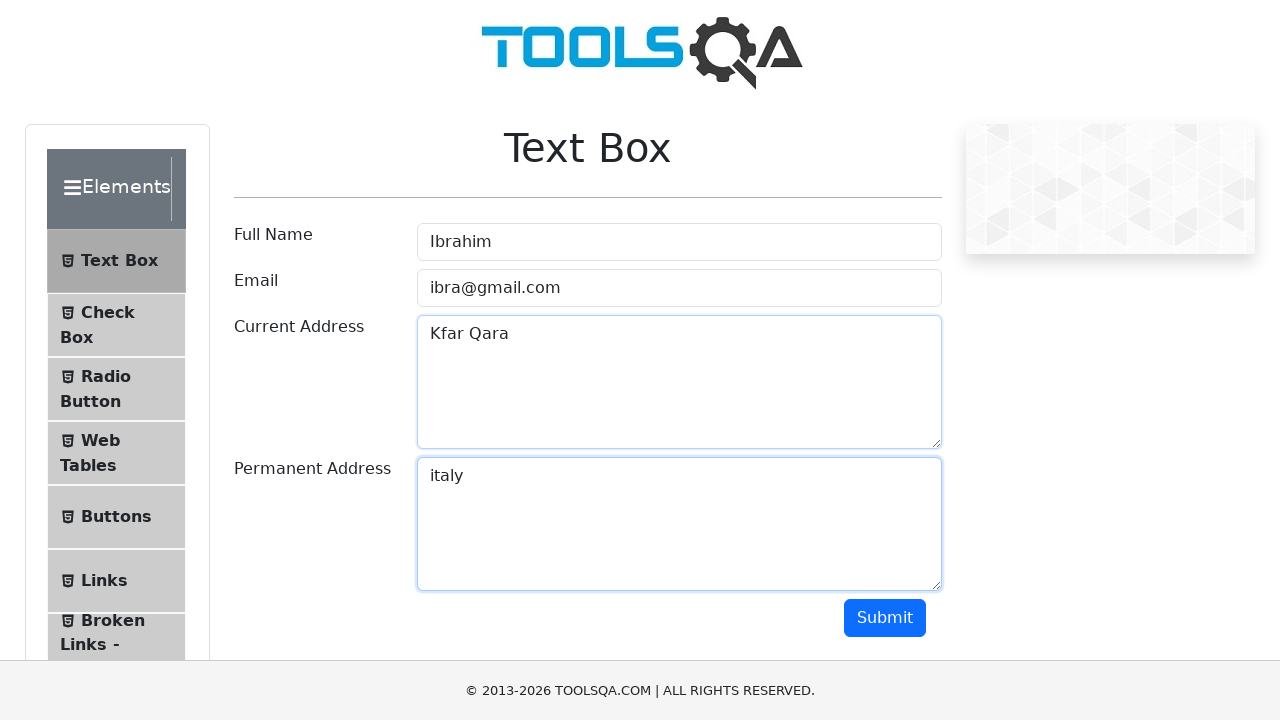

Clicked submit button to submit text box form at (885, 618) on #submit
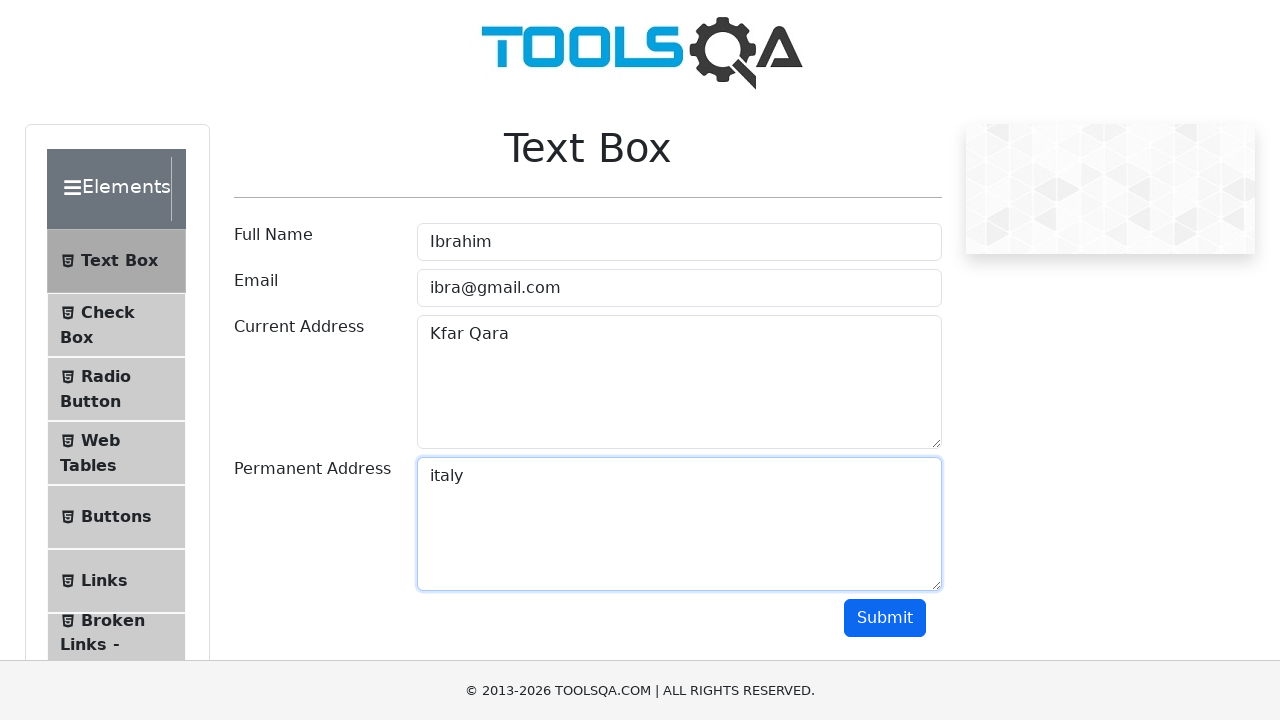

Form output appeared on page
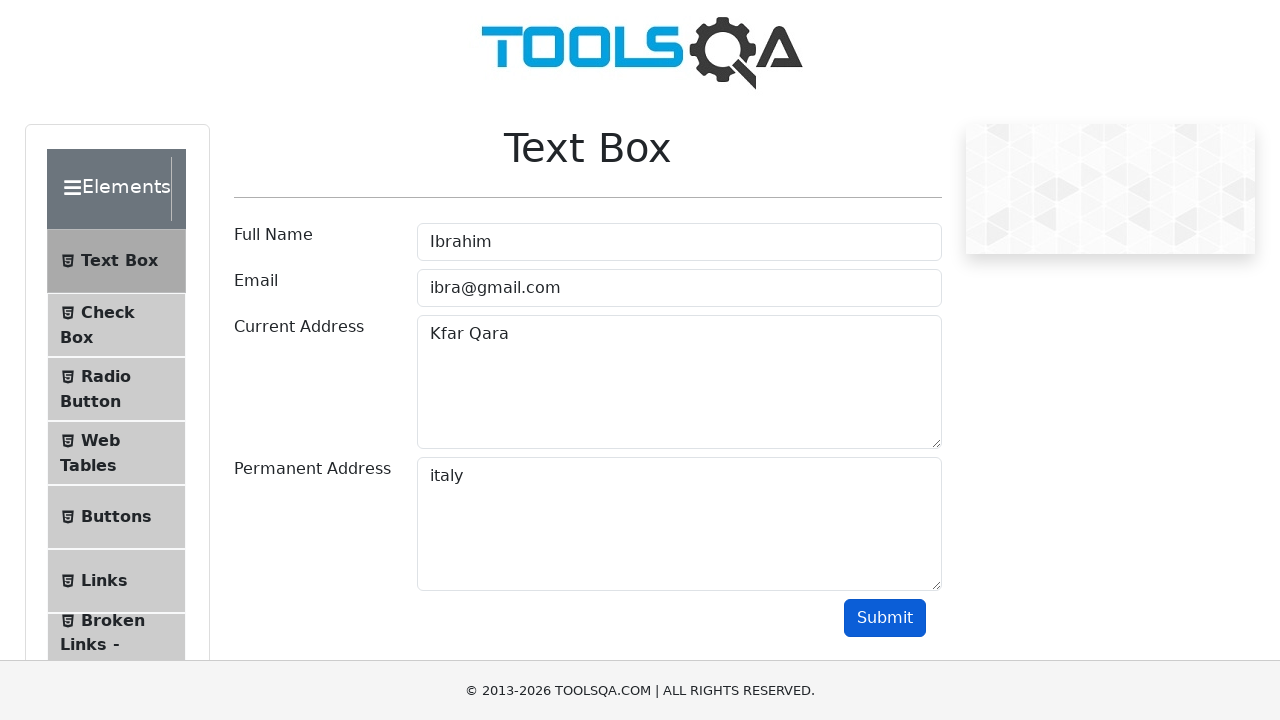

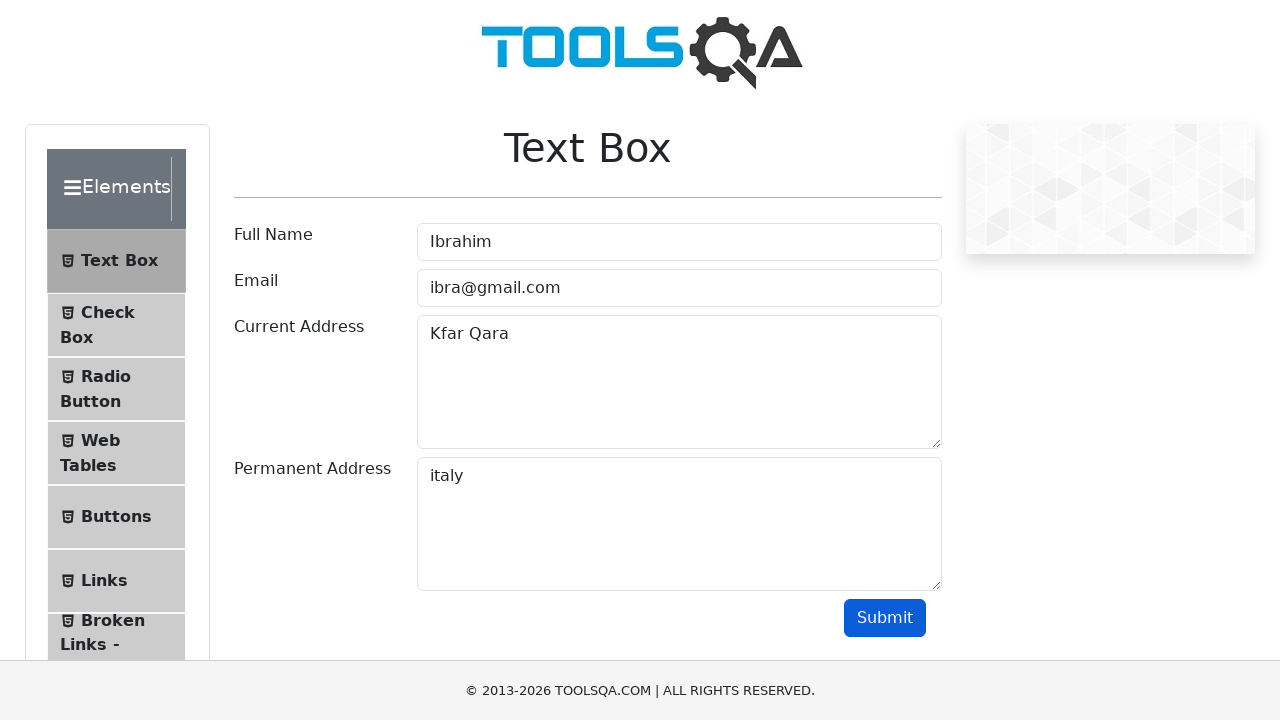